Tests that todo data persists after page reload

Starting URL: https://demo.playwright.dev/todomvc

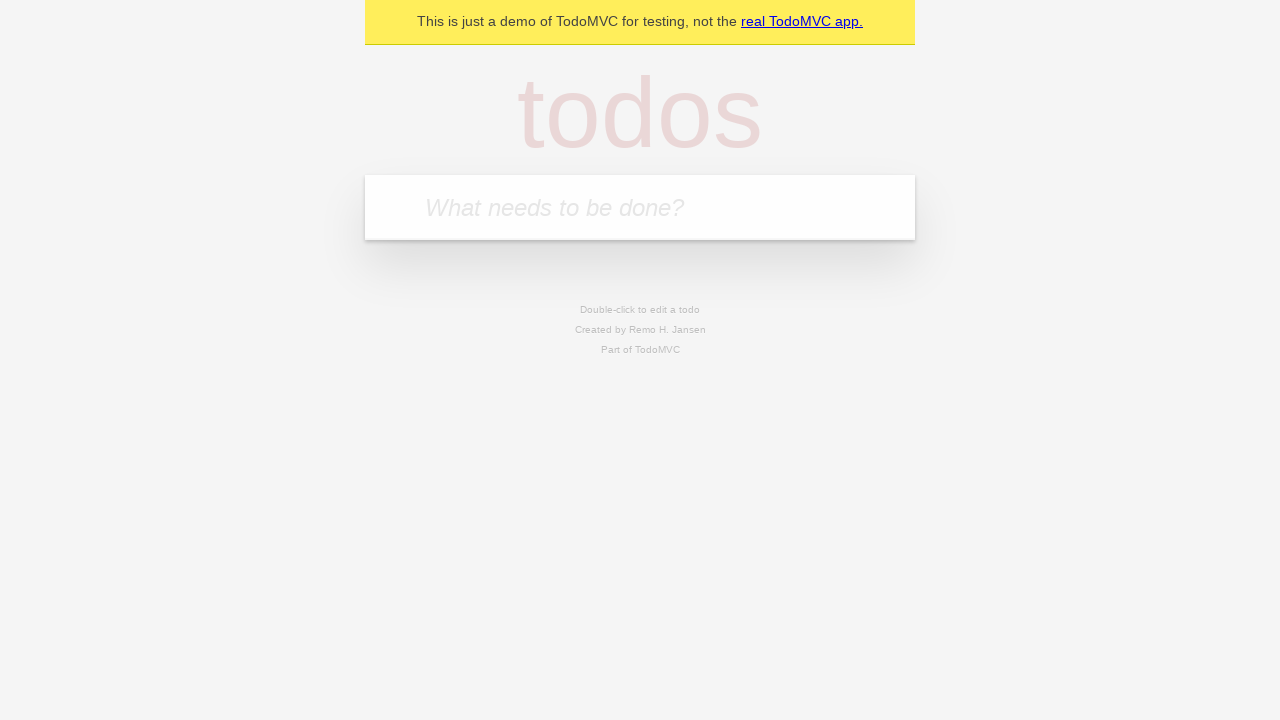

Filled todo input with 'buy some cheese' on internal:attr=[placeholder="What needs to be done?"i]
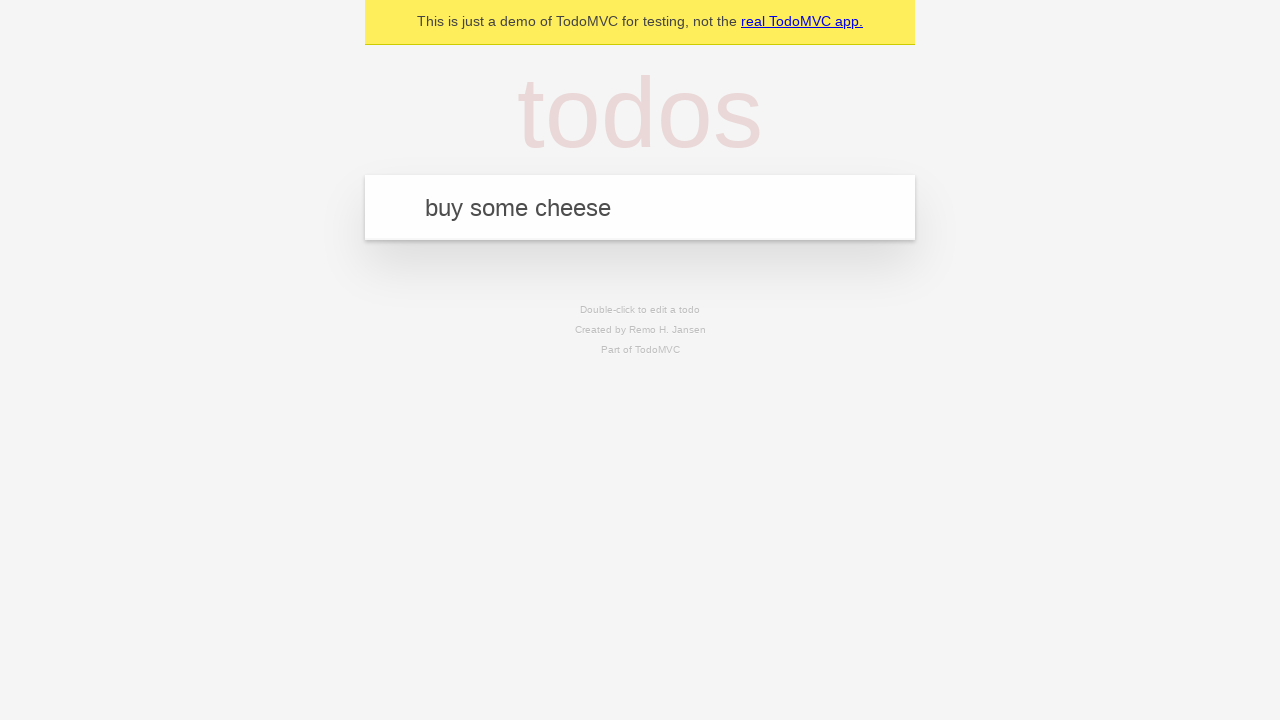

Pressed Enter to create first todo on internal:attr=[placeholder="What needs to be done?"i]
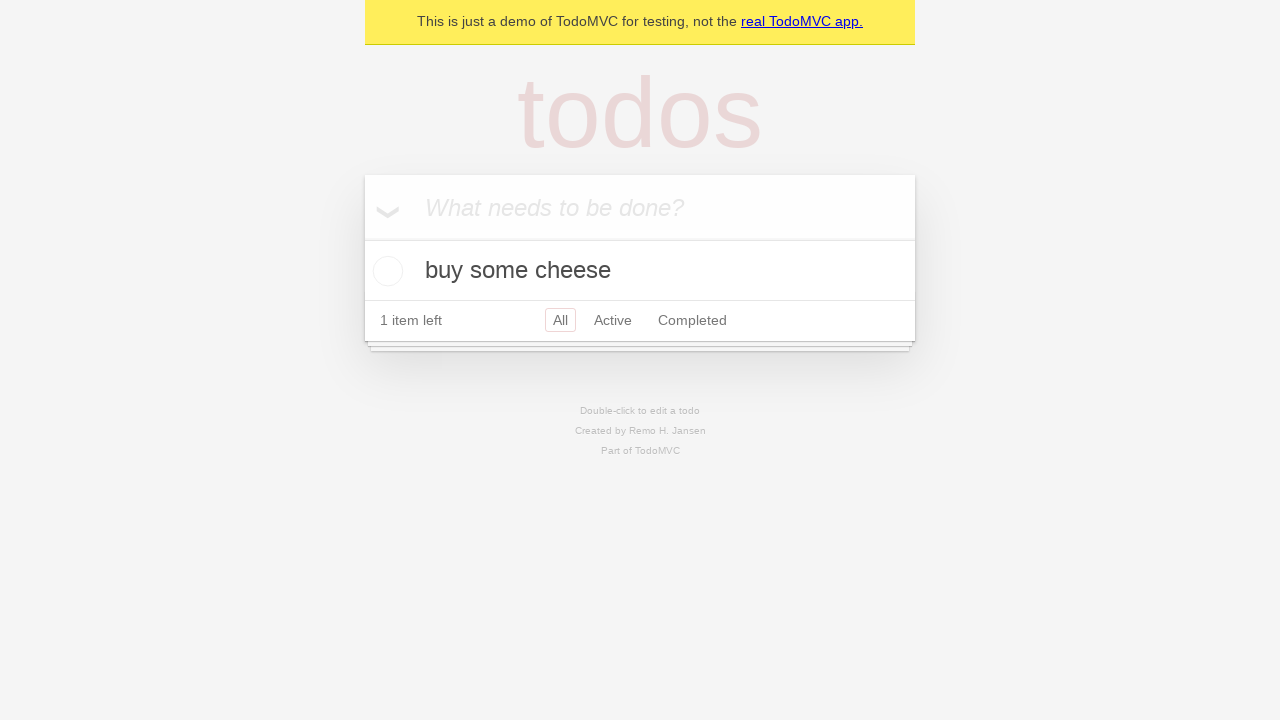

Filled todo input with 'feed the cat' on internal:attr=[placeholder="What needs to be done?"i]
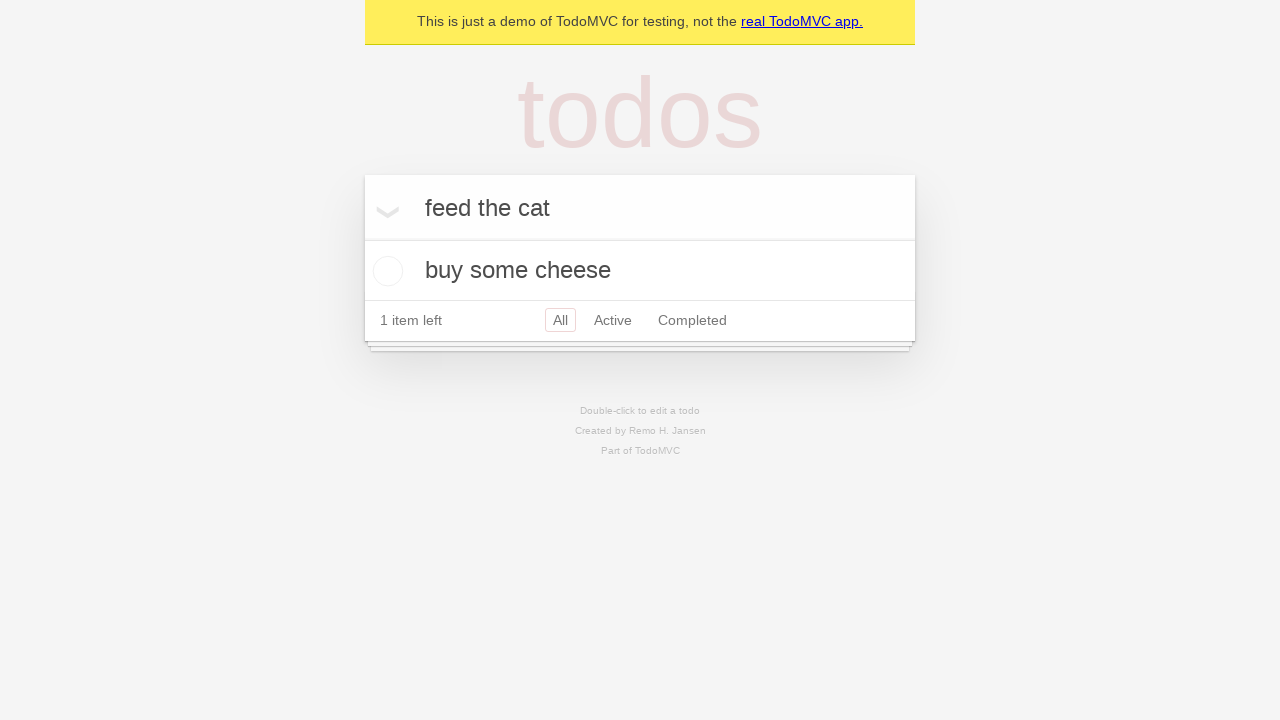

Pressed Enter to create second todo on internal:attr=[placeholder="What needs to be done?"i]
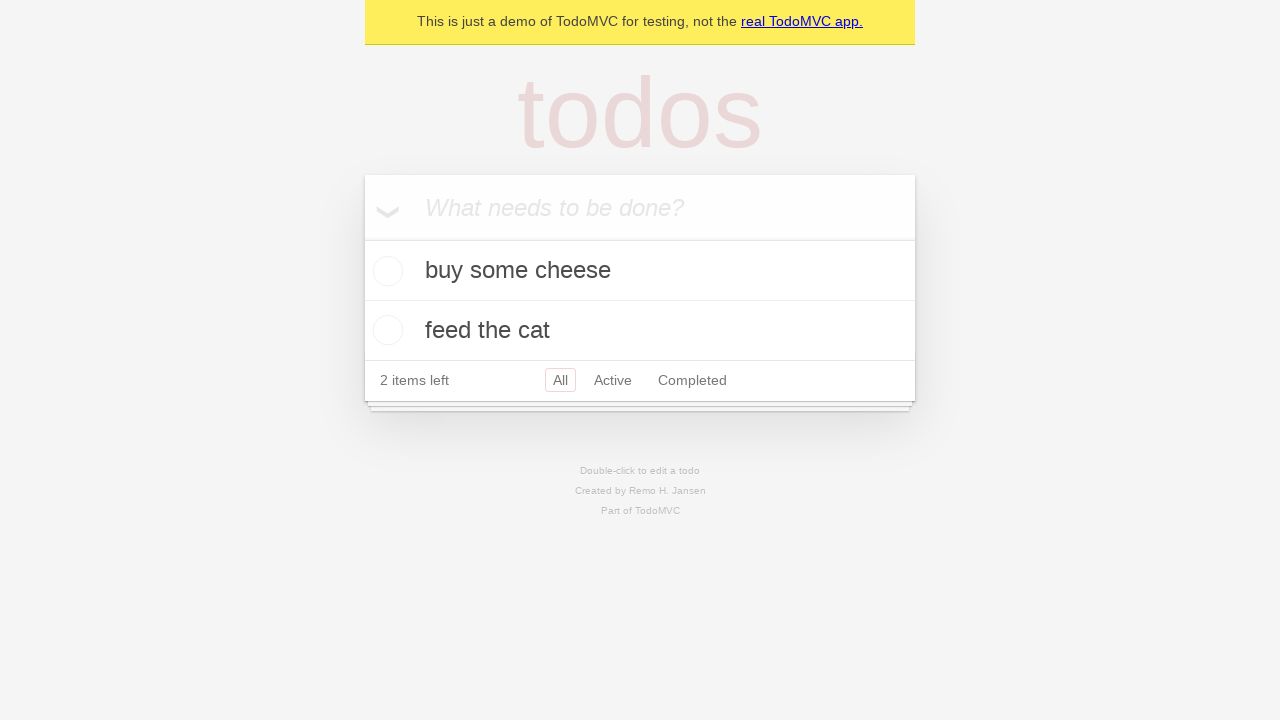

Checked the first todo item at (385, 271) on internal:testid=[data-testid="todo-item"s] >> nth=0 >> internal:role=checkbox
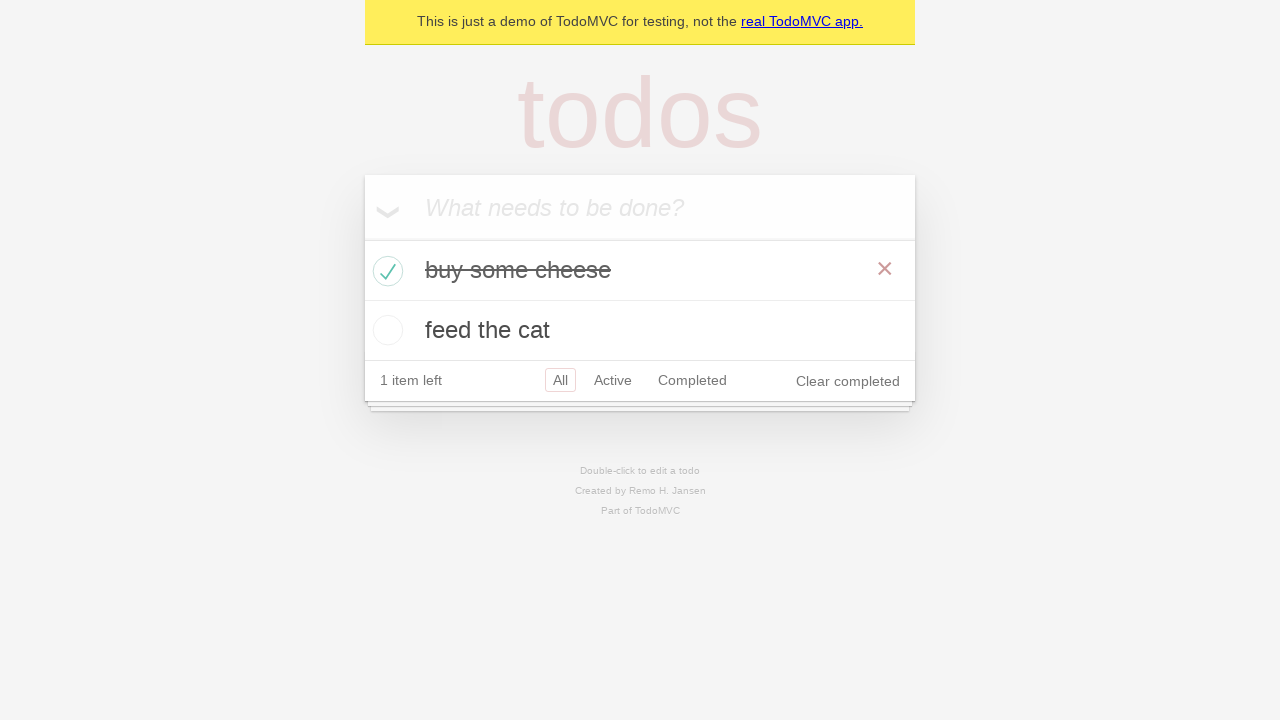

Reloaded the page to test data persistence
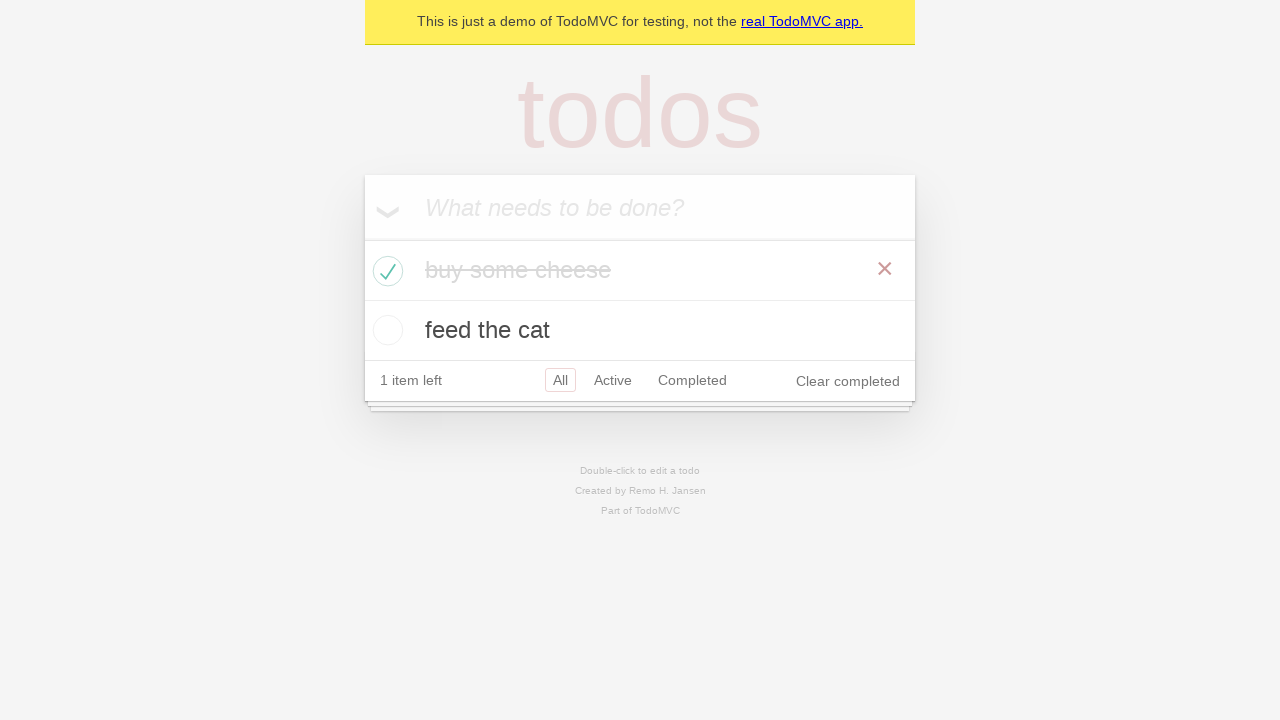

Todo items reappeared after page reload
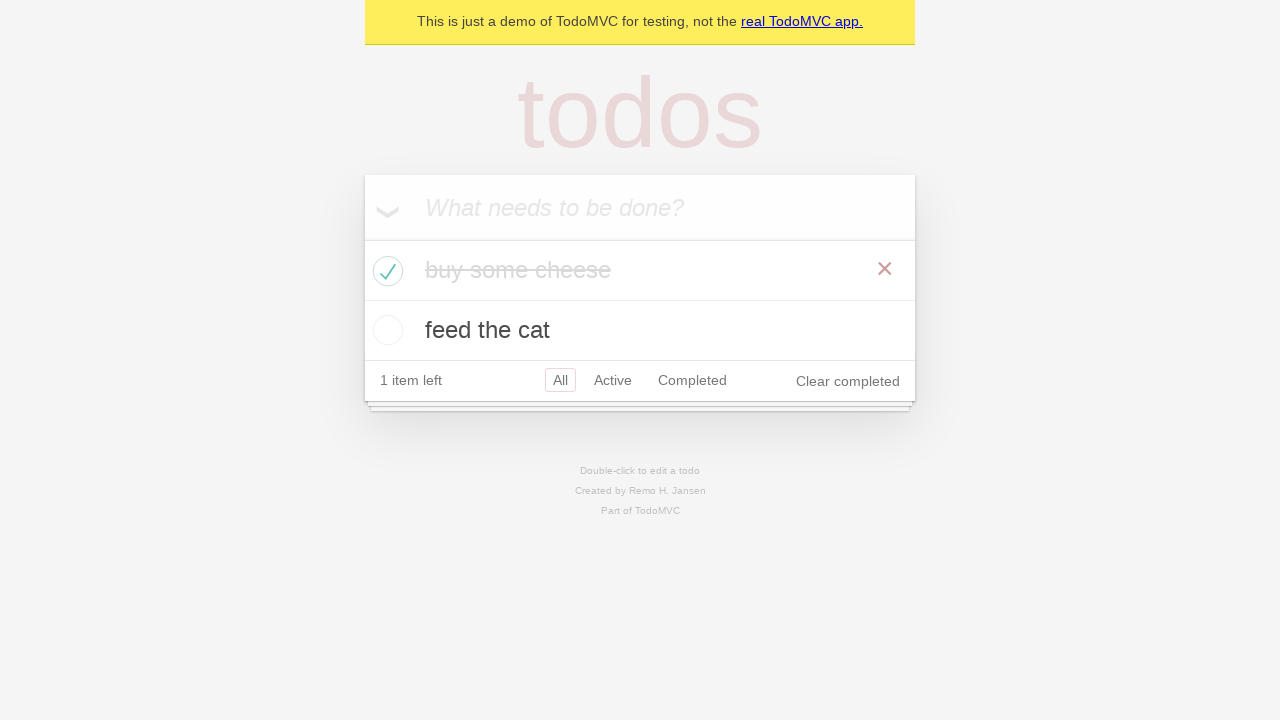

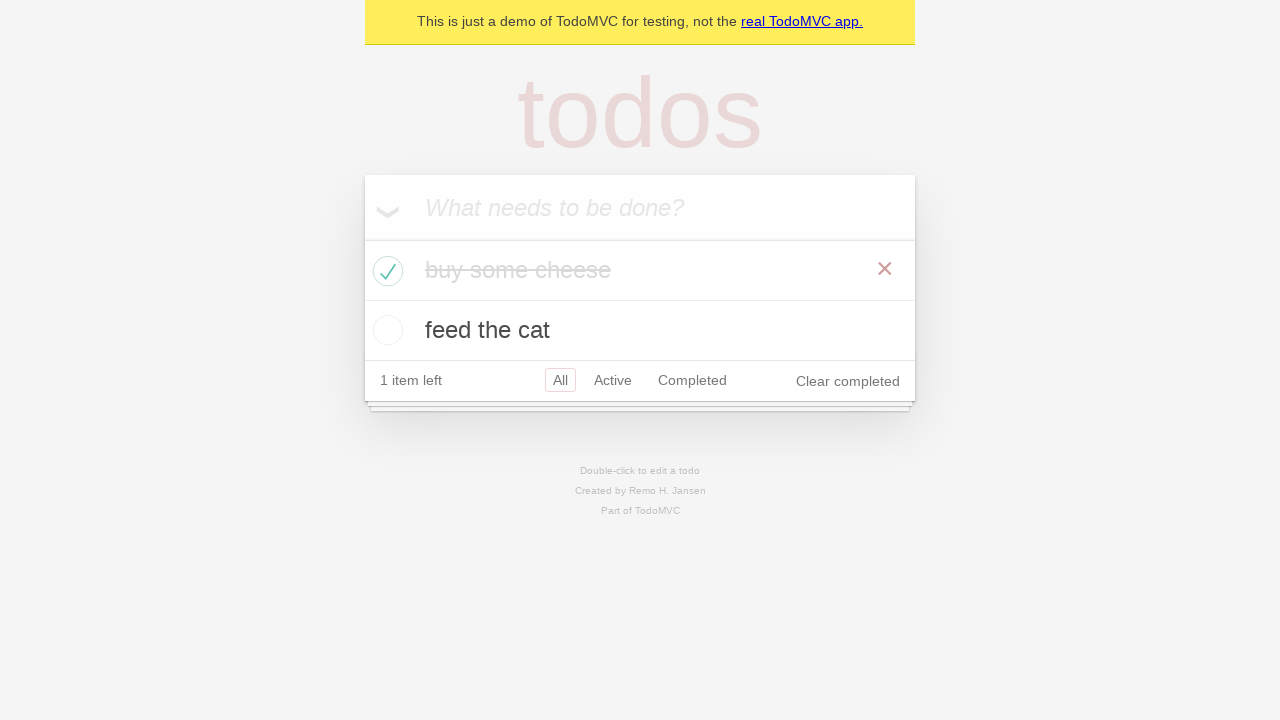